Tests e-commerce functionality by searching for products containing "ca", adding Cashew to cart, and proceeding through checkout to place an order.

Starting URL: https://rahulshettyacademy.com/seleniumPractise/#/

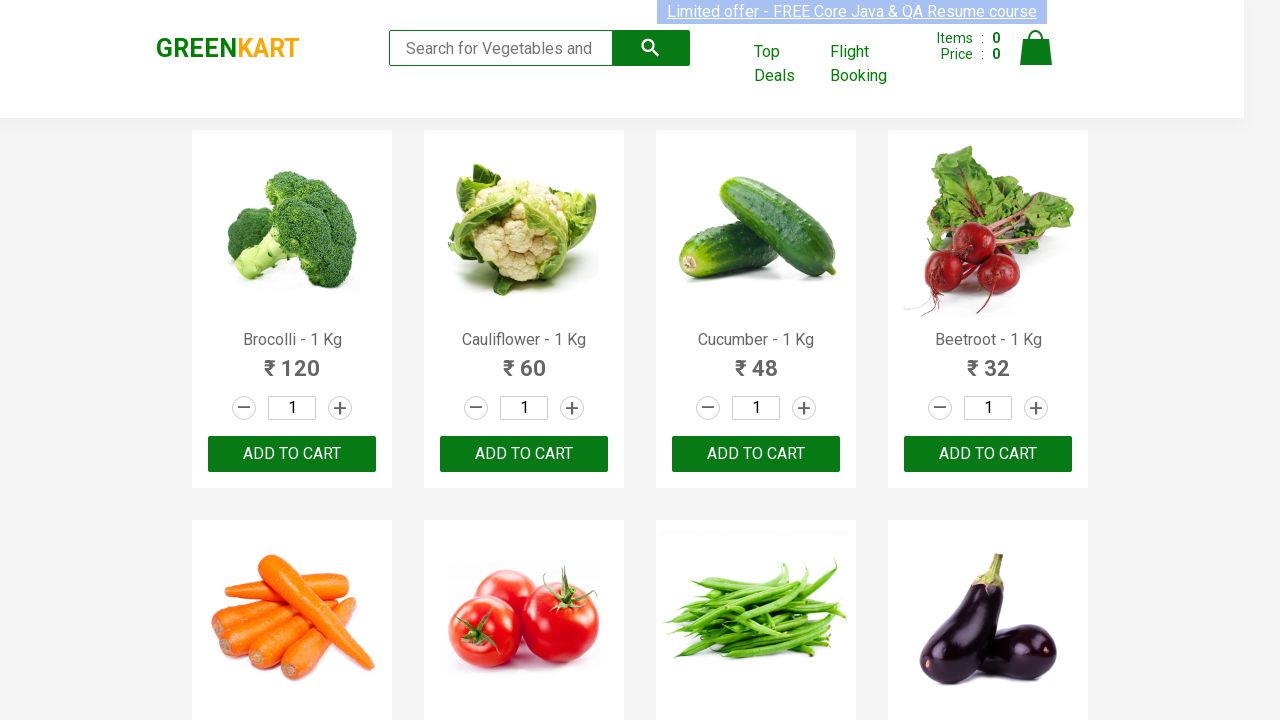

Typed 'ca' in search box to filter products on [type='search']
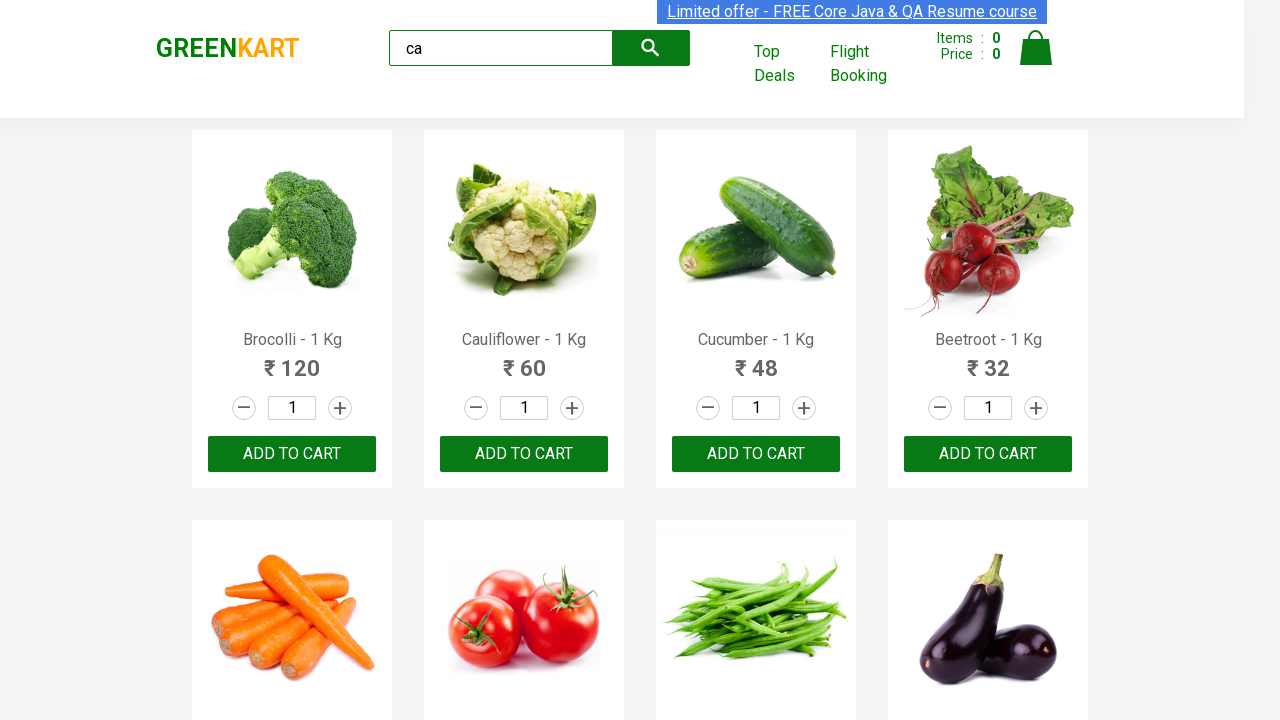

Waited for products to filter
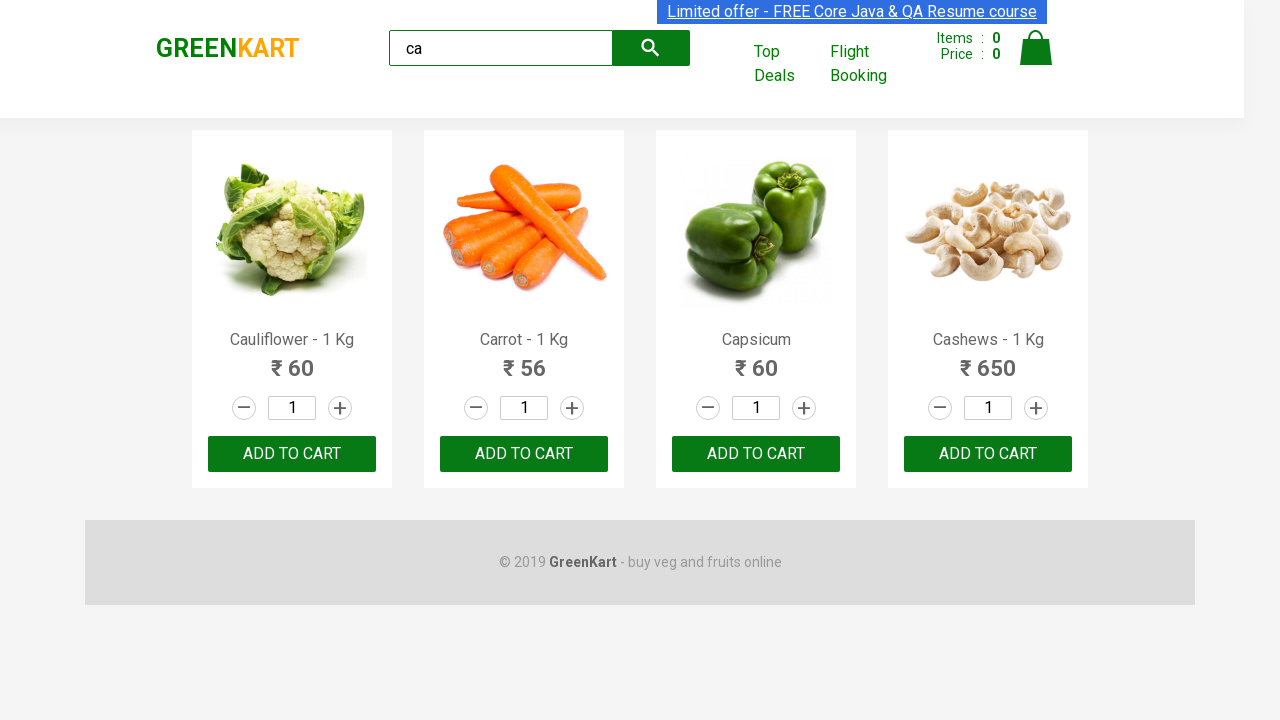

Located all product elements
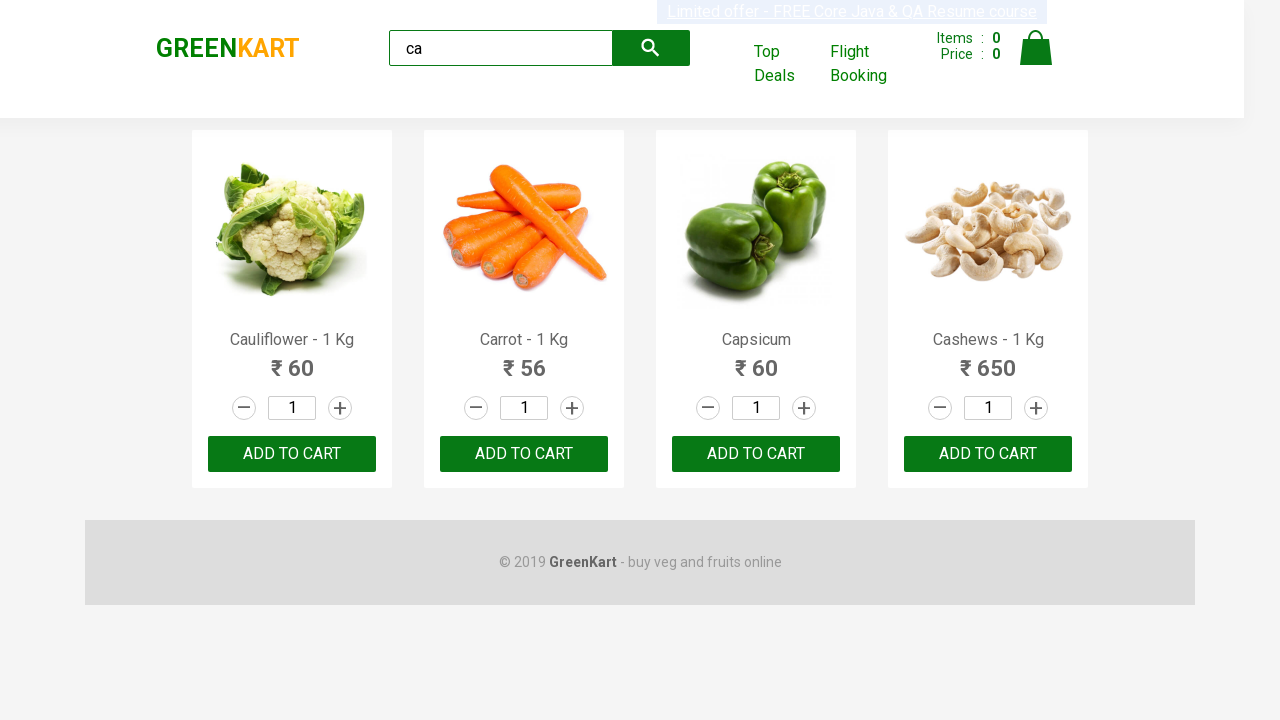

Retrieved product name: Cauliflower - 1 Kg
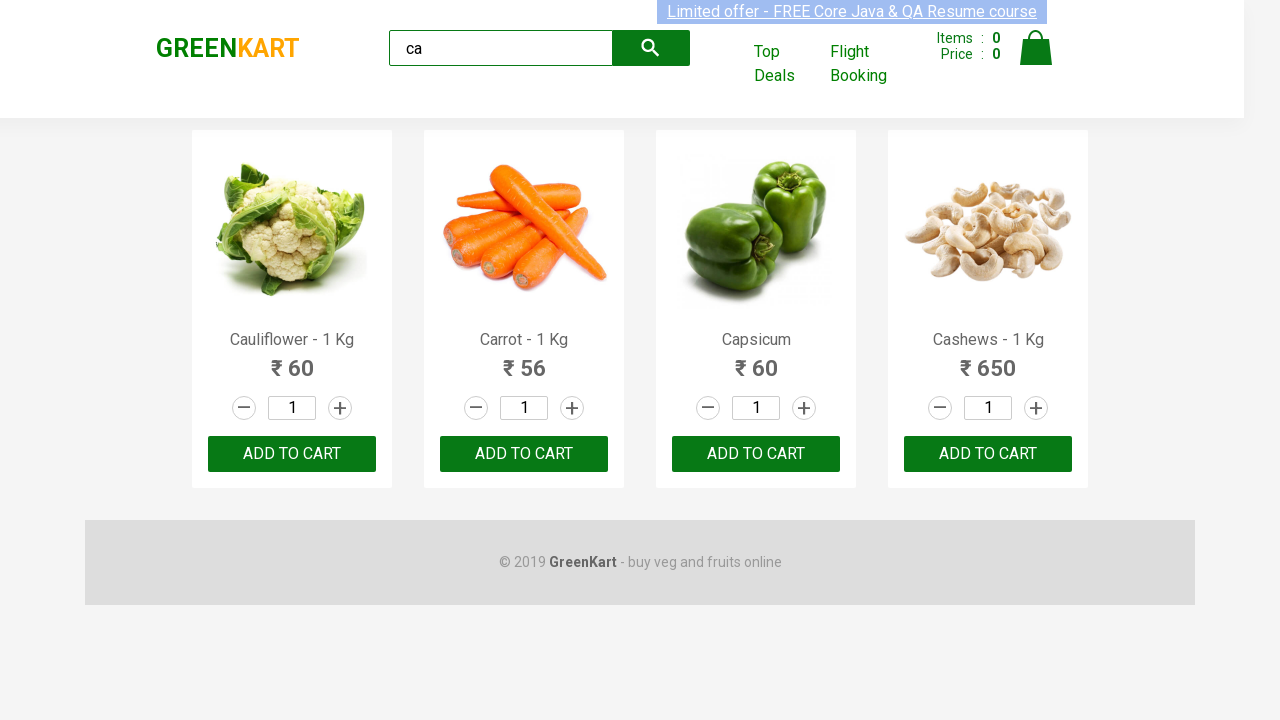

Retrieved product name: Carrot - 1 Kg
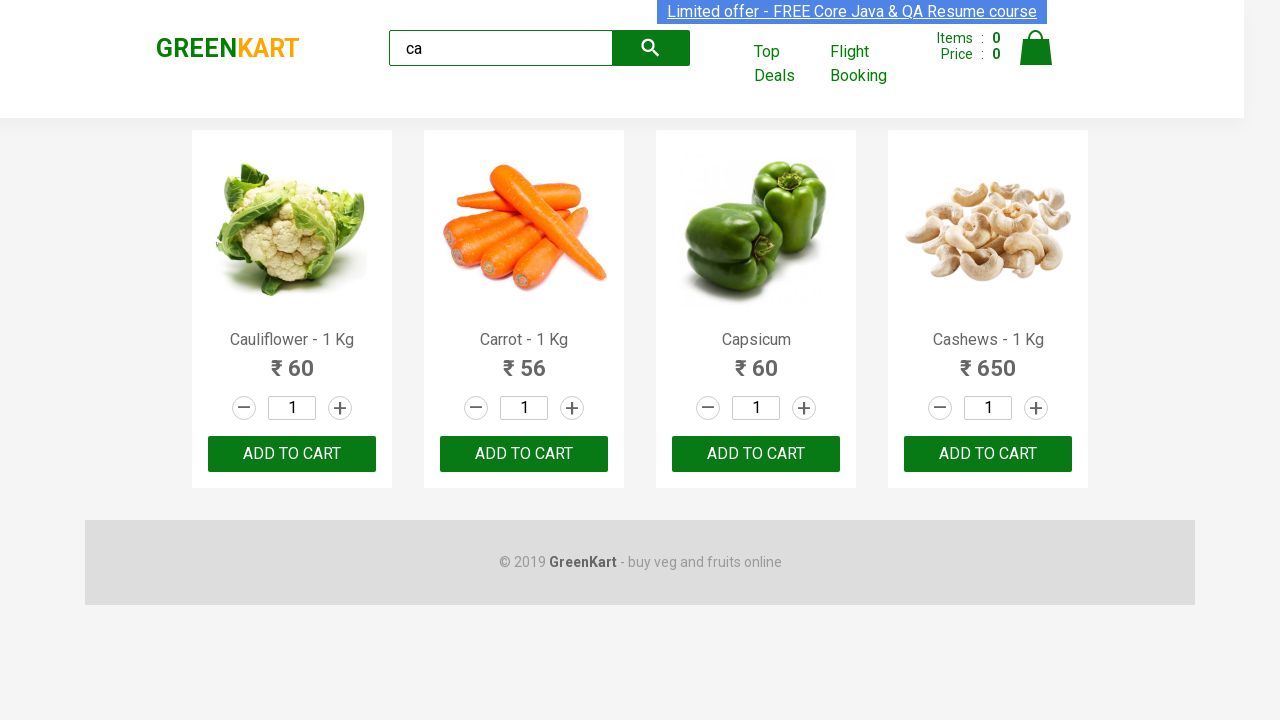

Retrieved product name: Capsicum
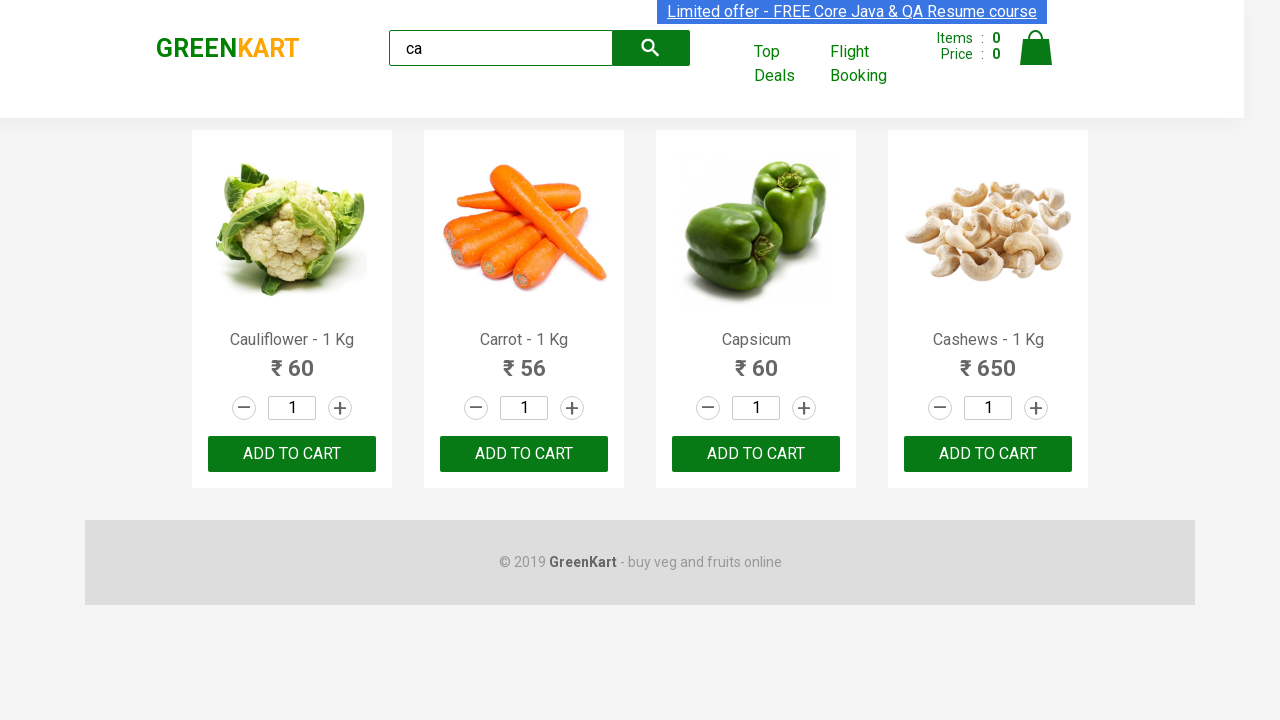

Retrieved product name: Cashews - 1 Kg
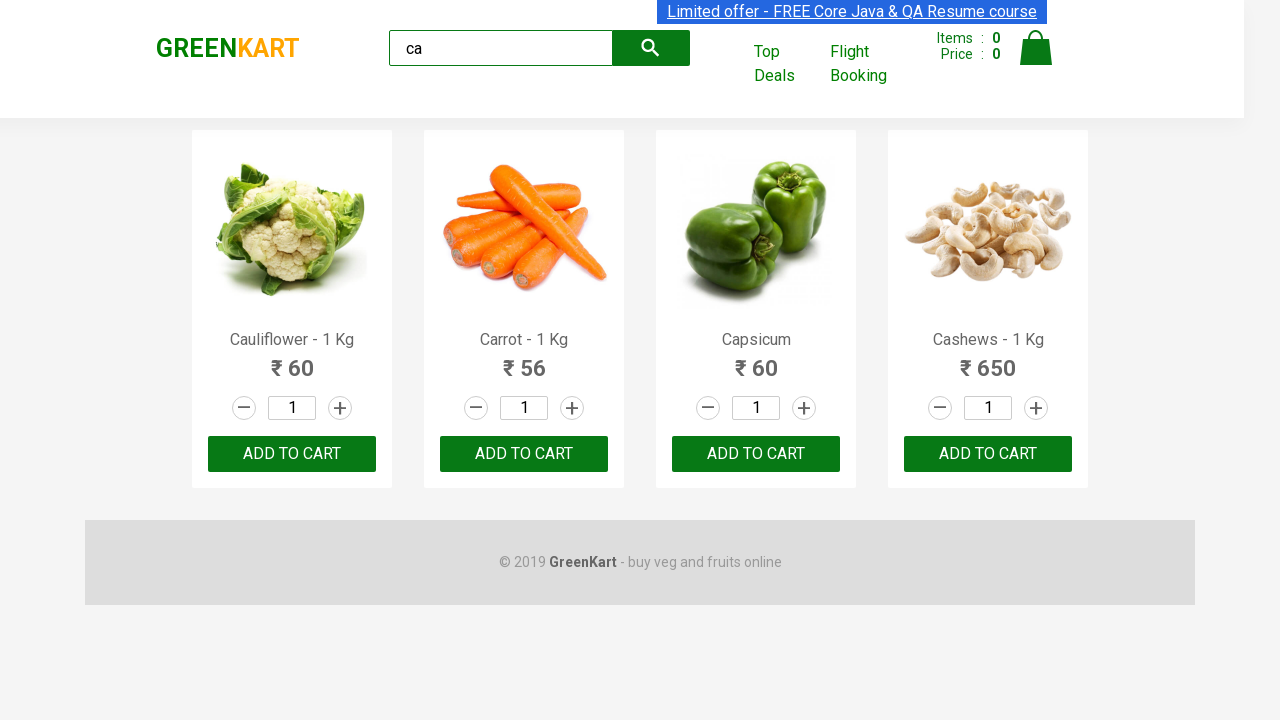

Clicked Add to Cart button for Cashew product at (988, 454) on .products .product >> nth=3 >> button
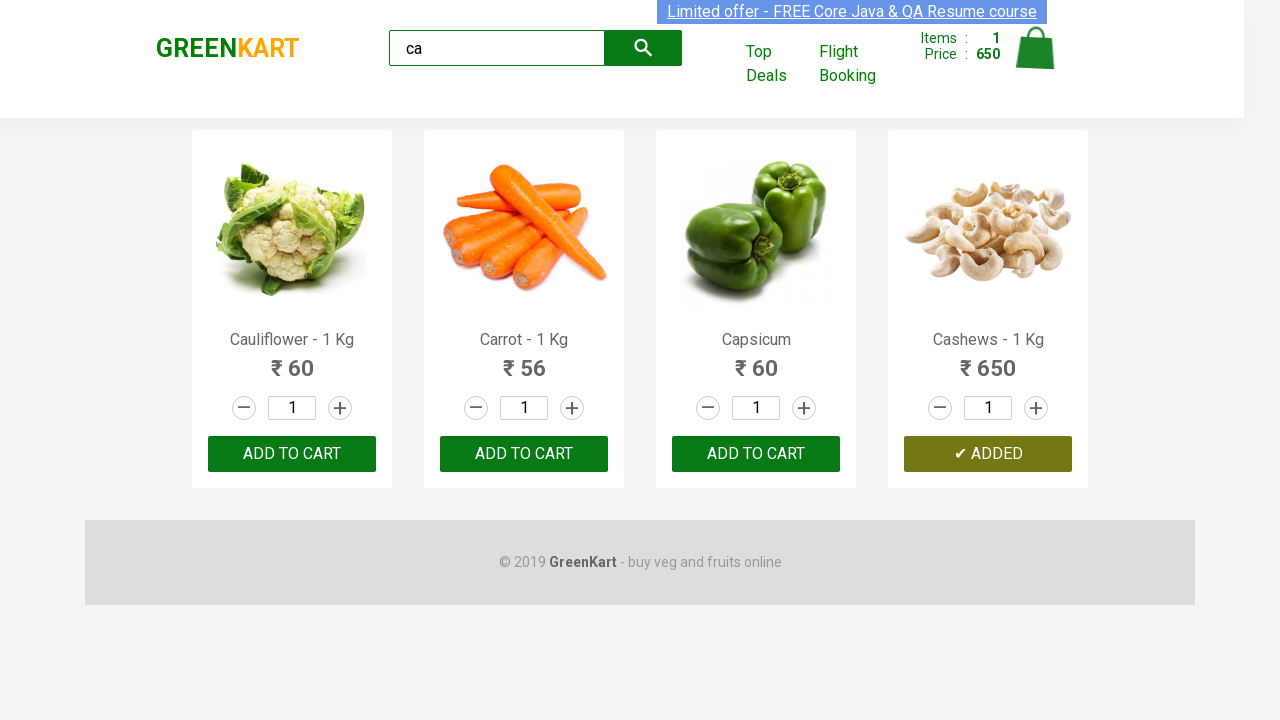

Clicked on Cart icon at (1036, 48) on [alt="Cart"]
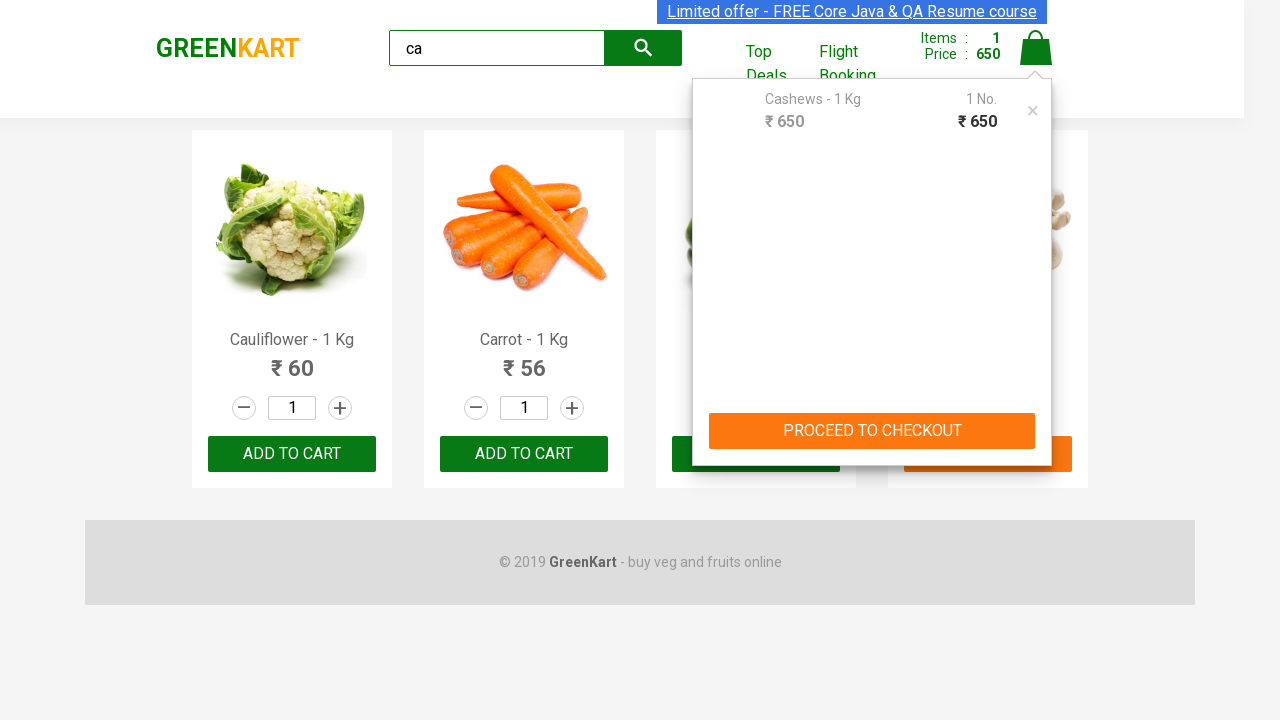

Clicked PROCEED TO CHECKOUT button at (872, 431) on text=PROCEED TO CHECKOUT
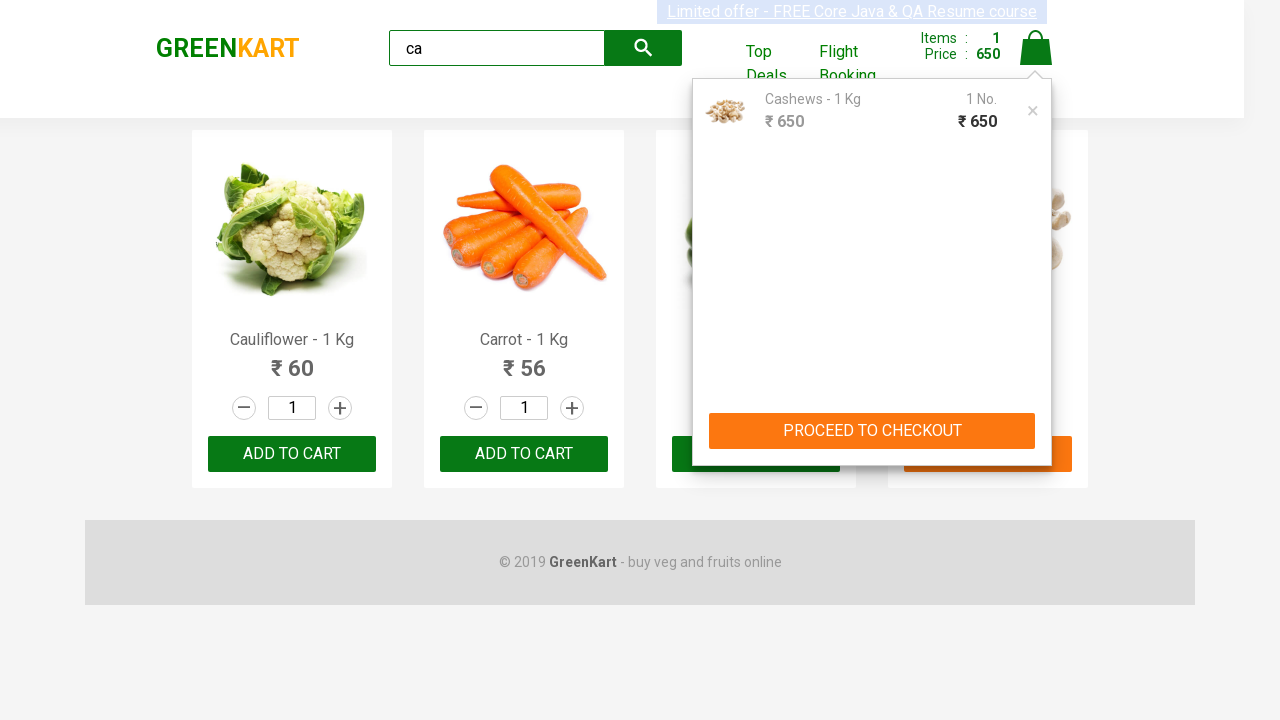

Clicked Place Order button at (1036, 420) on text=Place Order
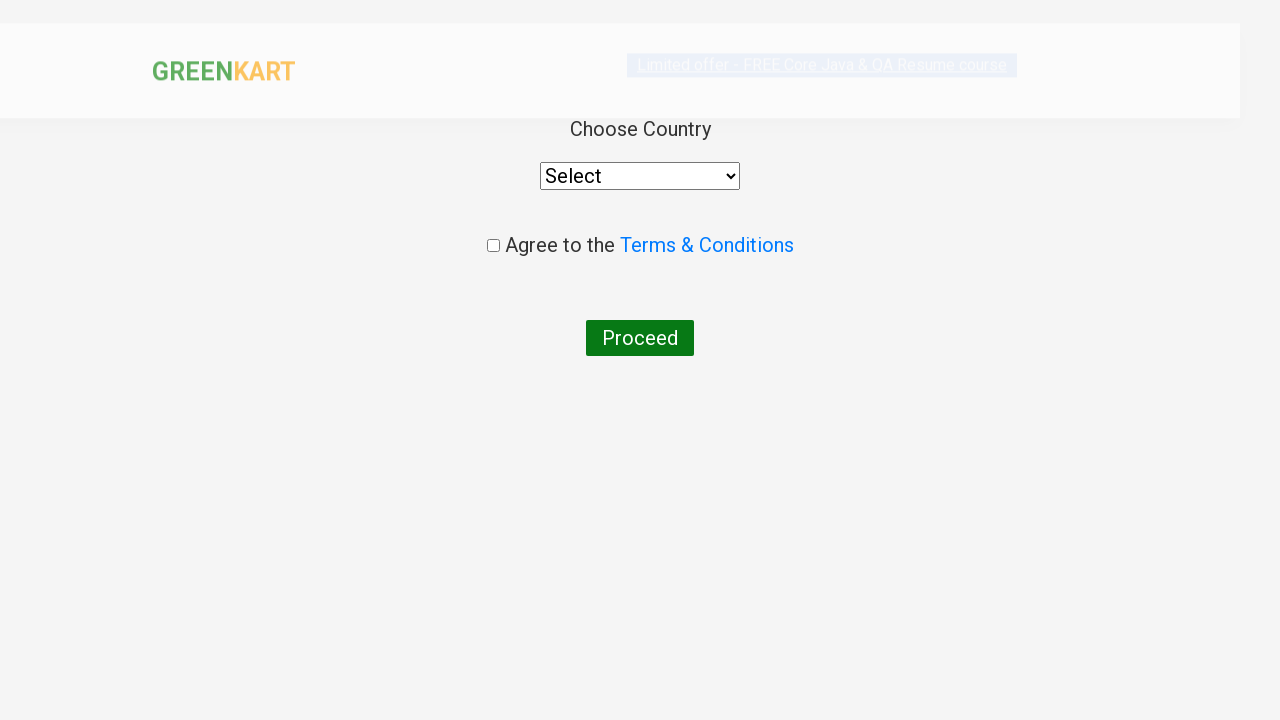

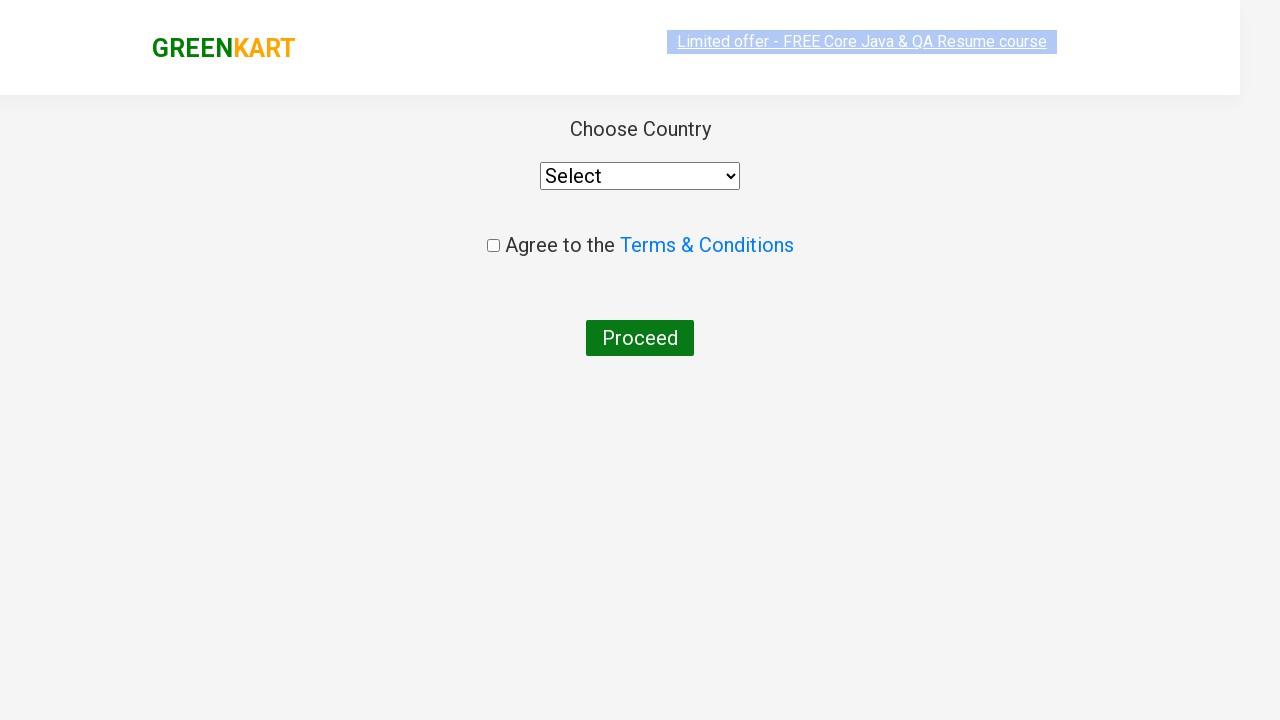